Tests deleting todo items by hovering and clicking the delete button

Starting URL: https://todomvc.com/examples/react/dist/

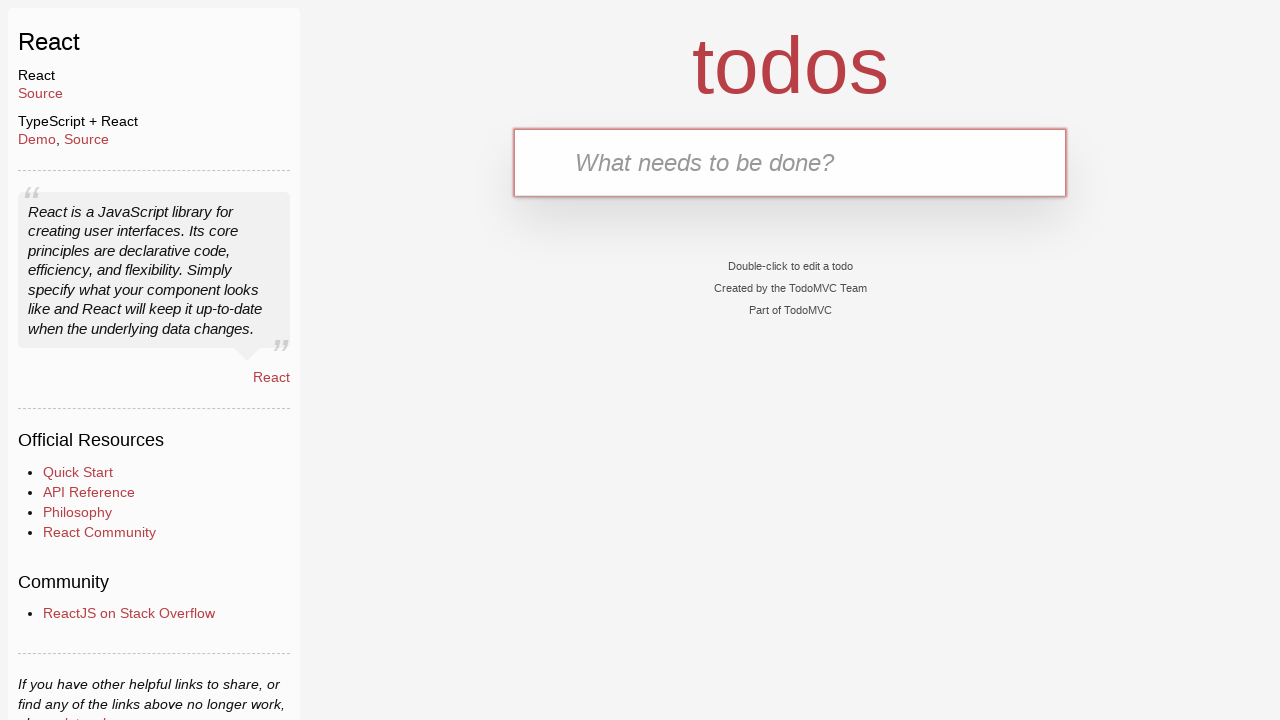

Waited for new todo input field to be visible
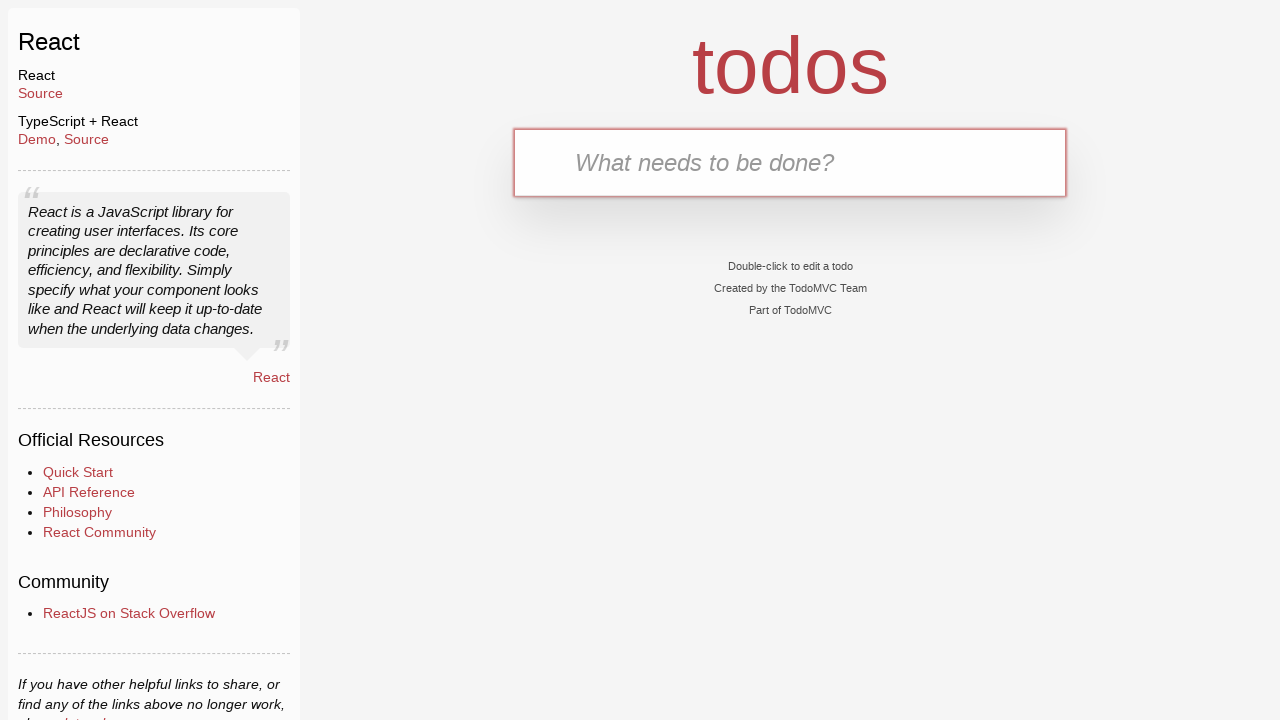

Filled new todo input with 'aaa' on input.new-todo
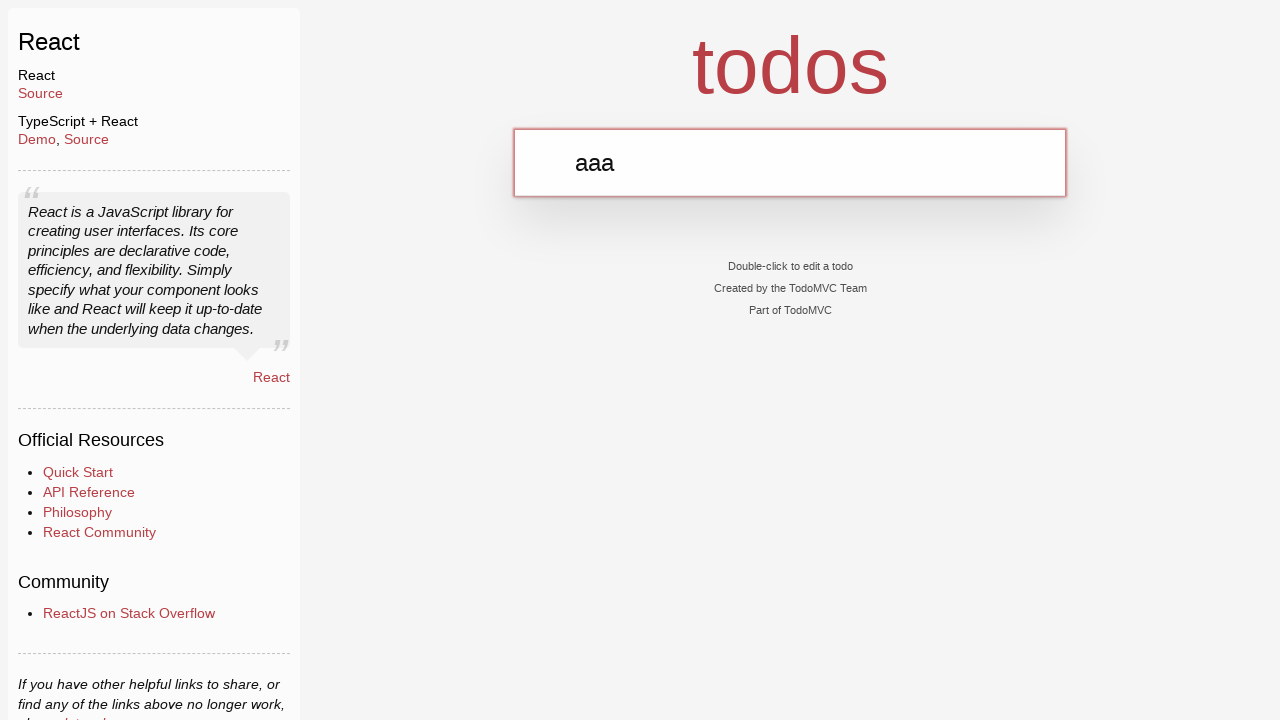

Pressed Enter to create first todo item 'aaa' on input.new-todo
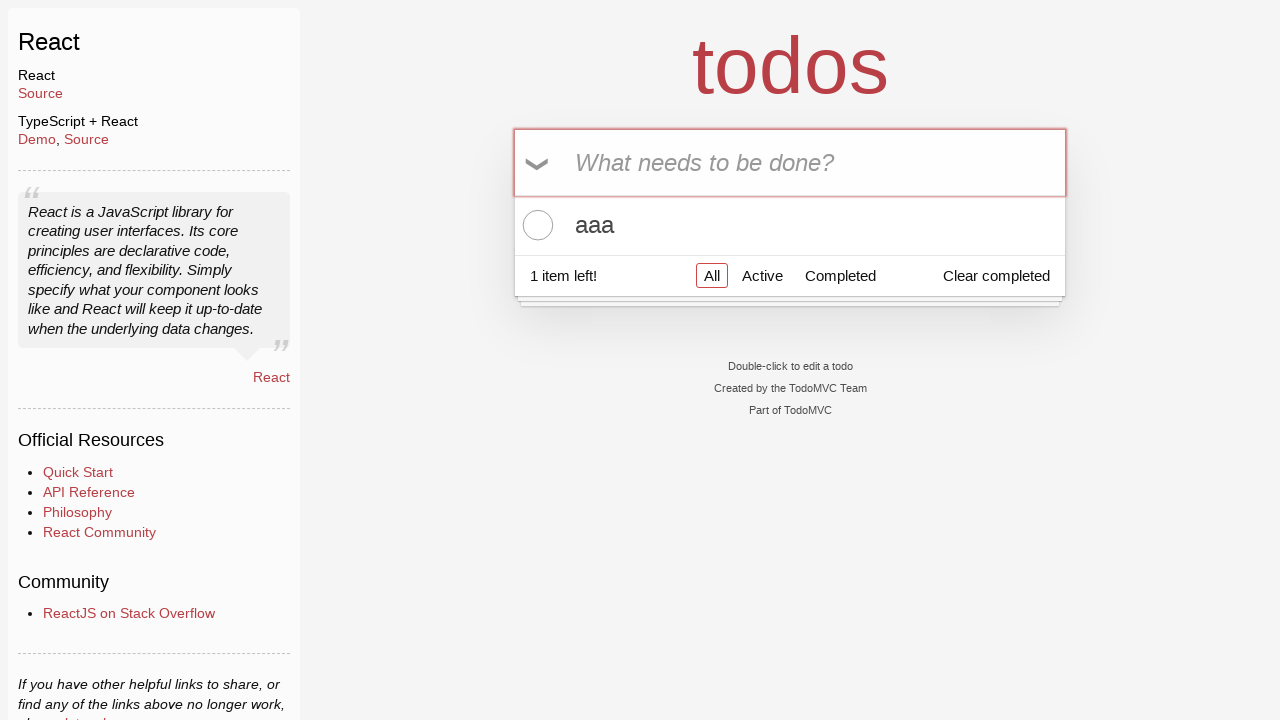

Filled new todo input with 'bbb' on input.new-todo
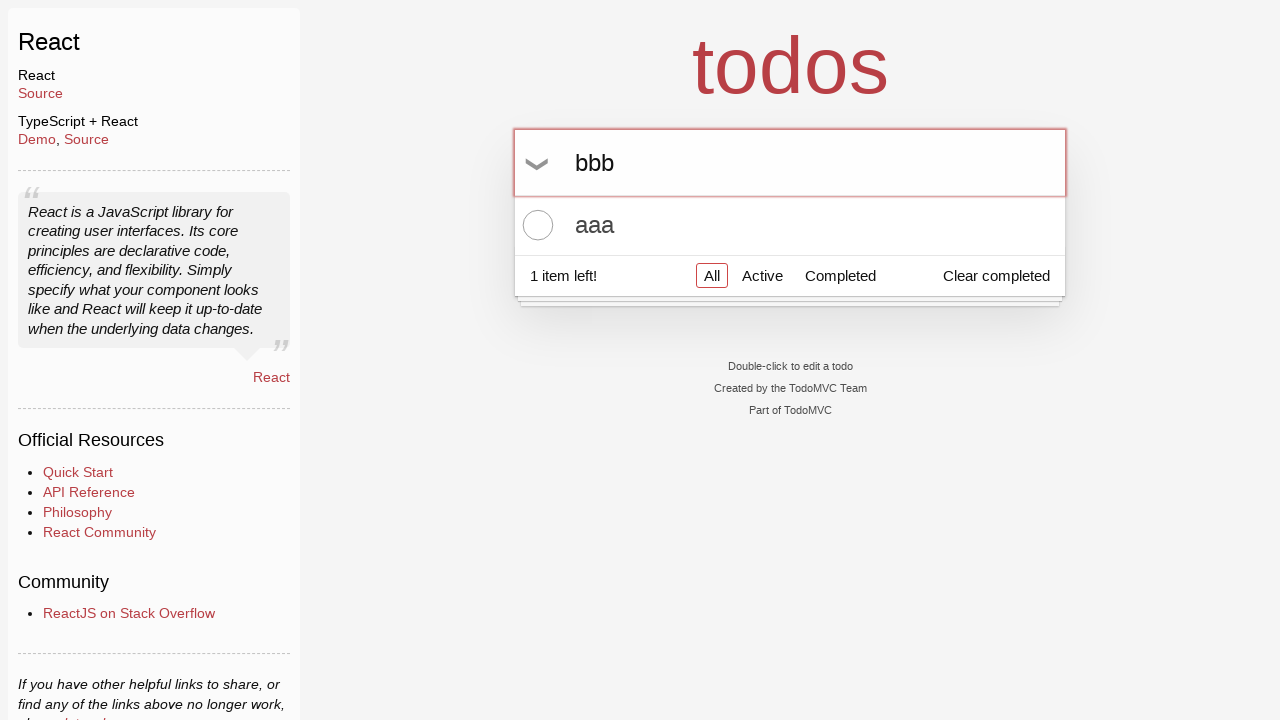

Pressed Enter to create second todo item 'bbb' on input.new-todo
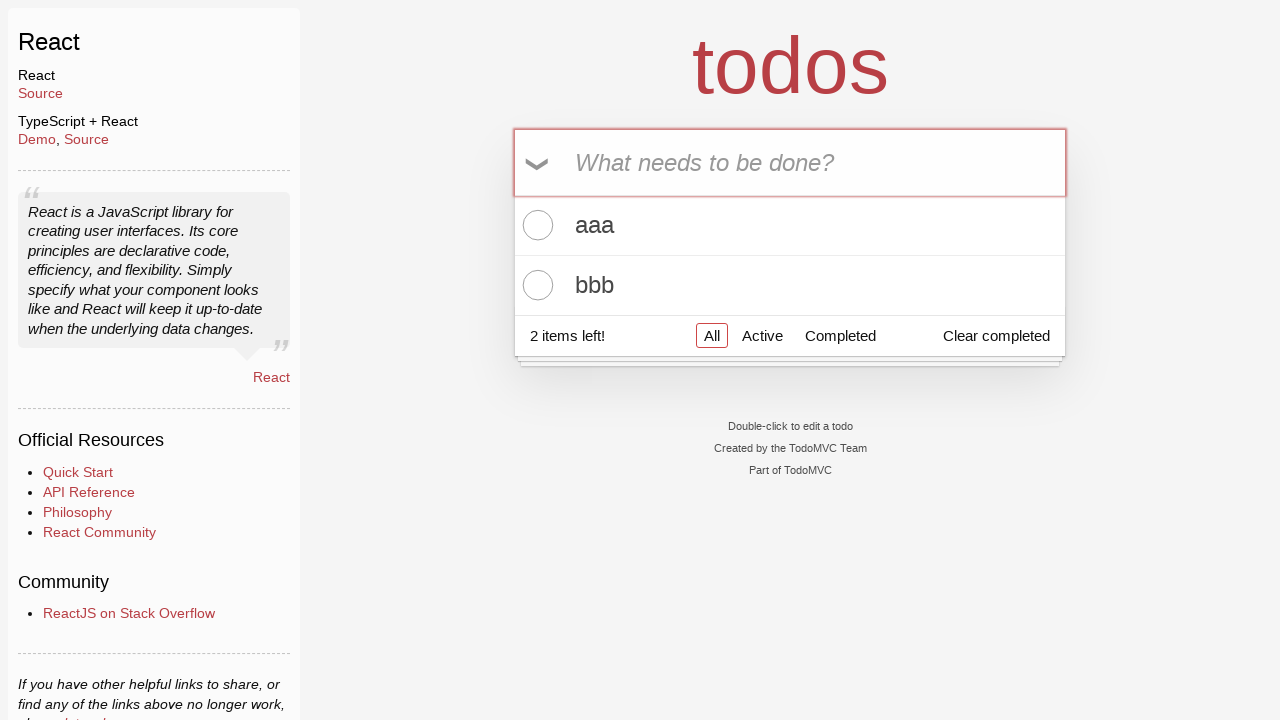

Waited for todo count indicator to be visible
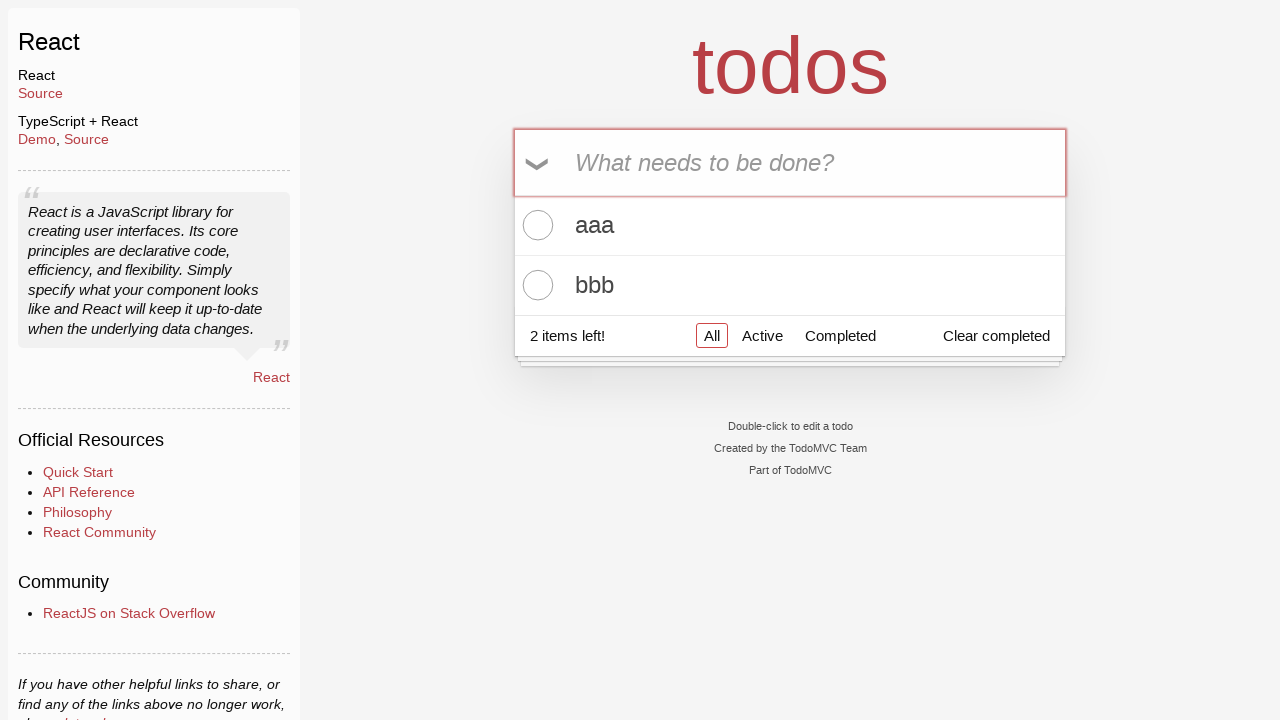

Verified that 2 items are left
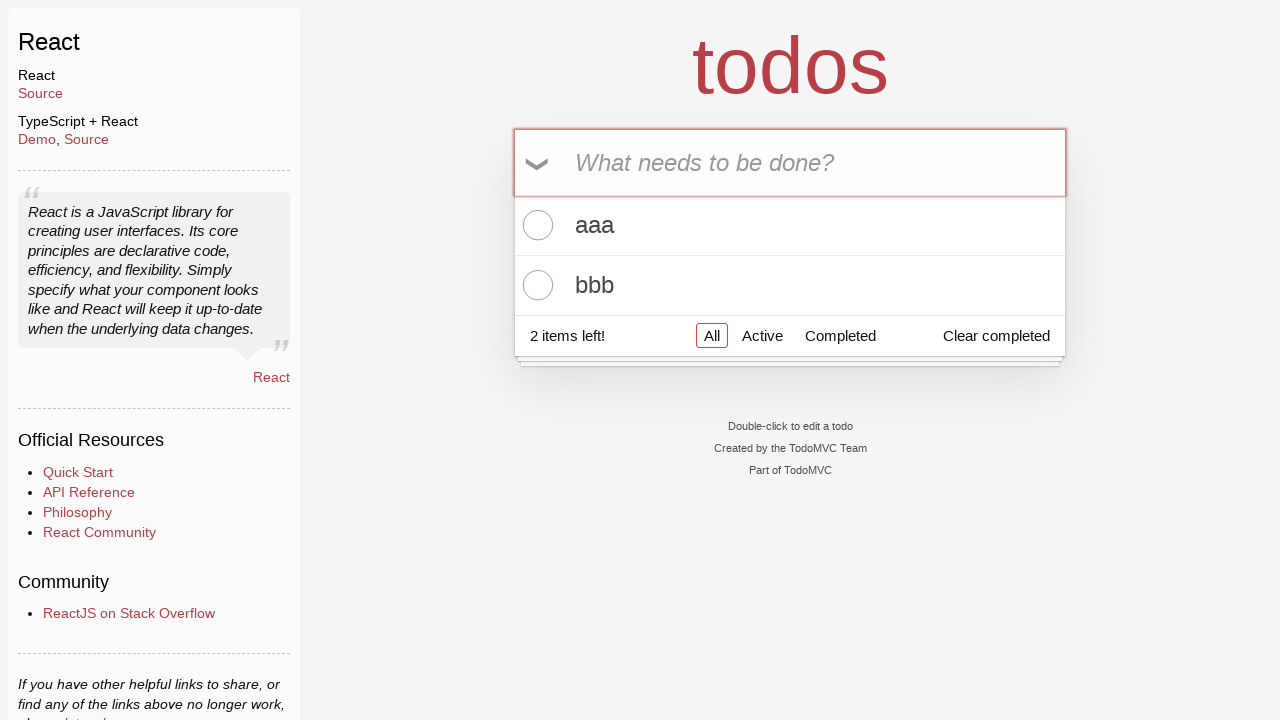

Hovered over first todo item 'aaa' to reveal delete button at (790, 226) on xpath=//li[.//label[contains(text(), 'aaa')]]
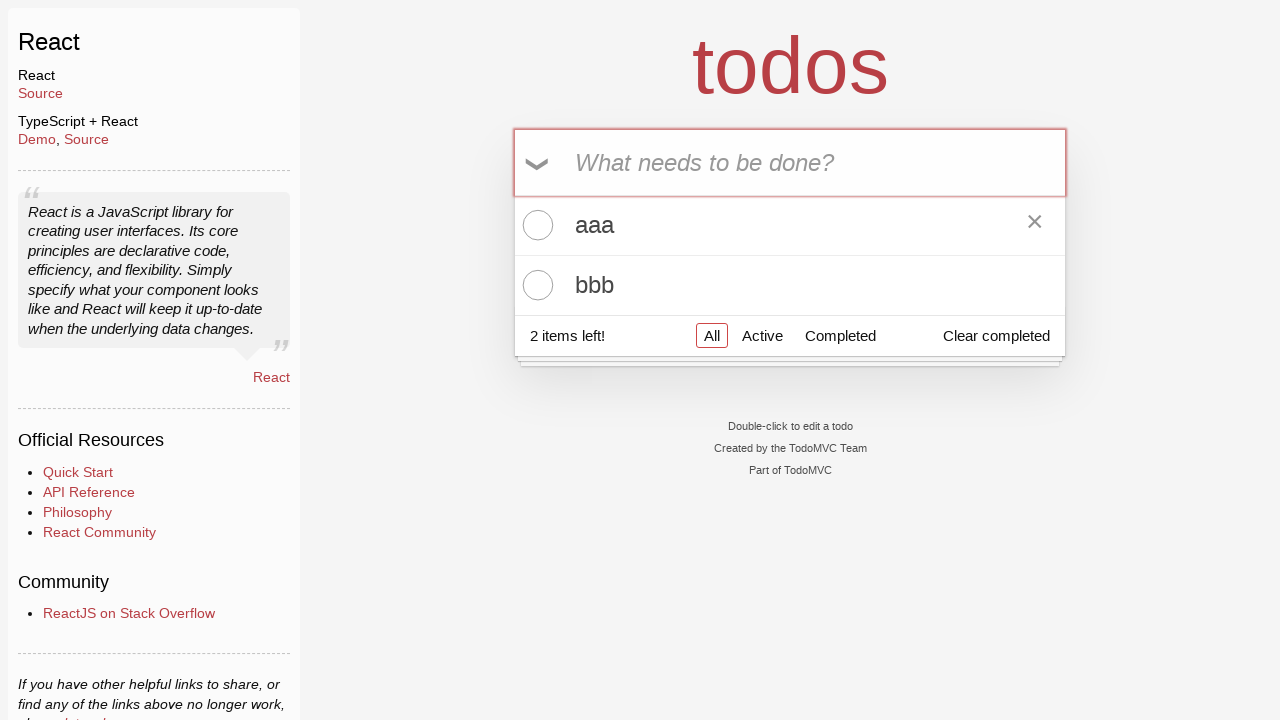

Clicked delete button on first todo item 'aaa' at (1035, 225) on xpath=//label[contains(text(), 'aaa')]/../button[@class='destroy']
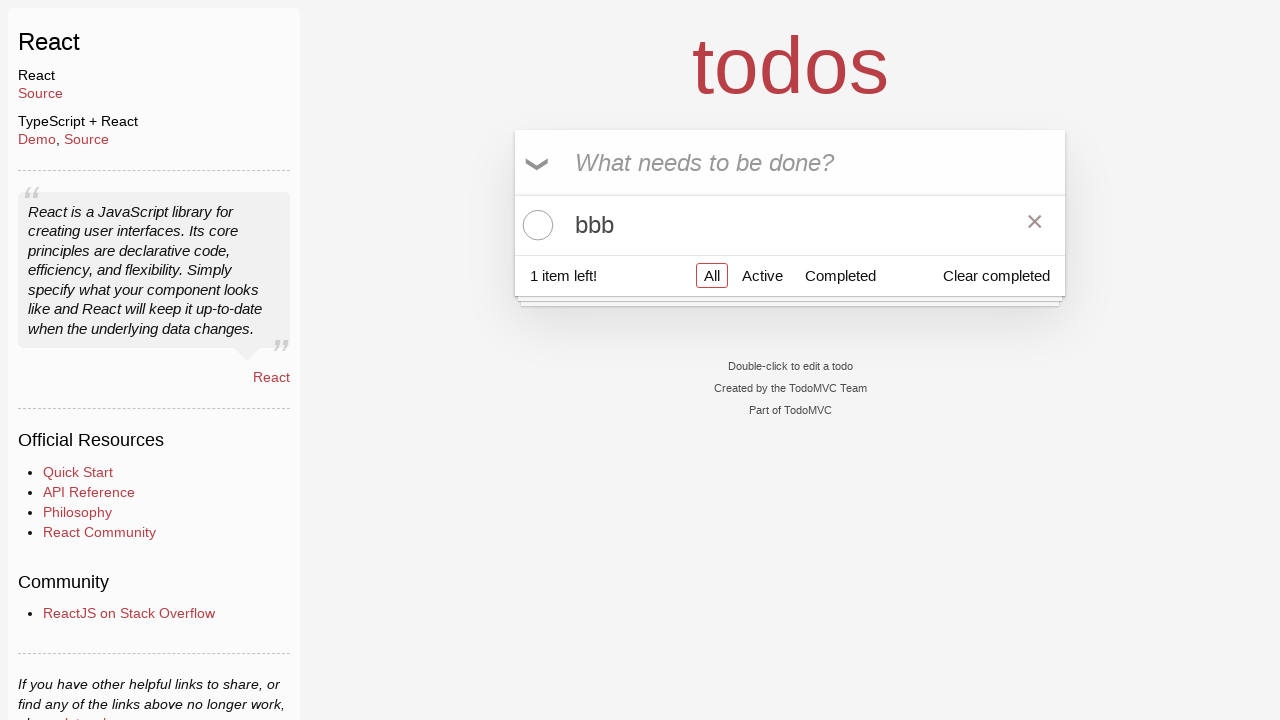

Verified that 1 item is left after deleting first todo
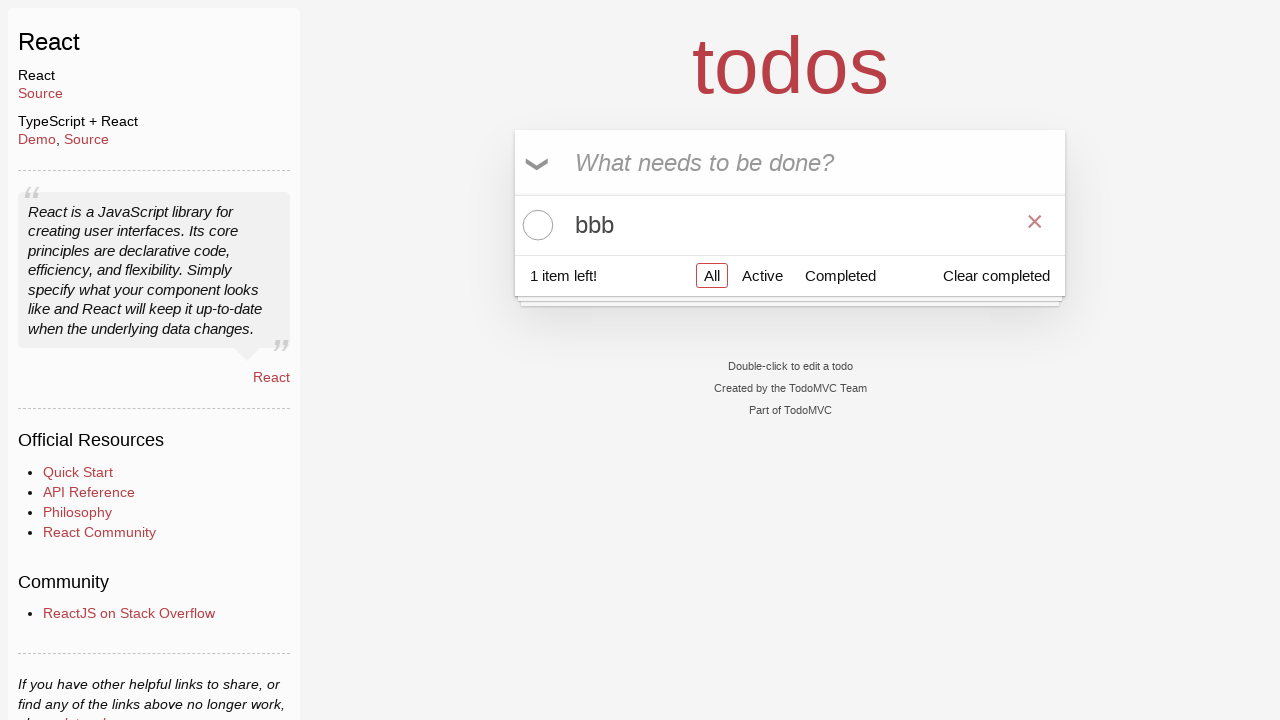

Hovered over second todo item 'bbb' to reveal delete button at (790, 225) on xpath=//li[.//label[contains(text(), 'bbb')]]
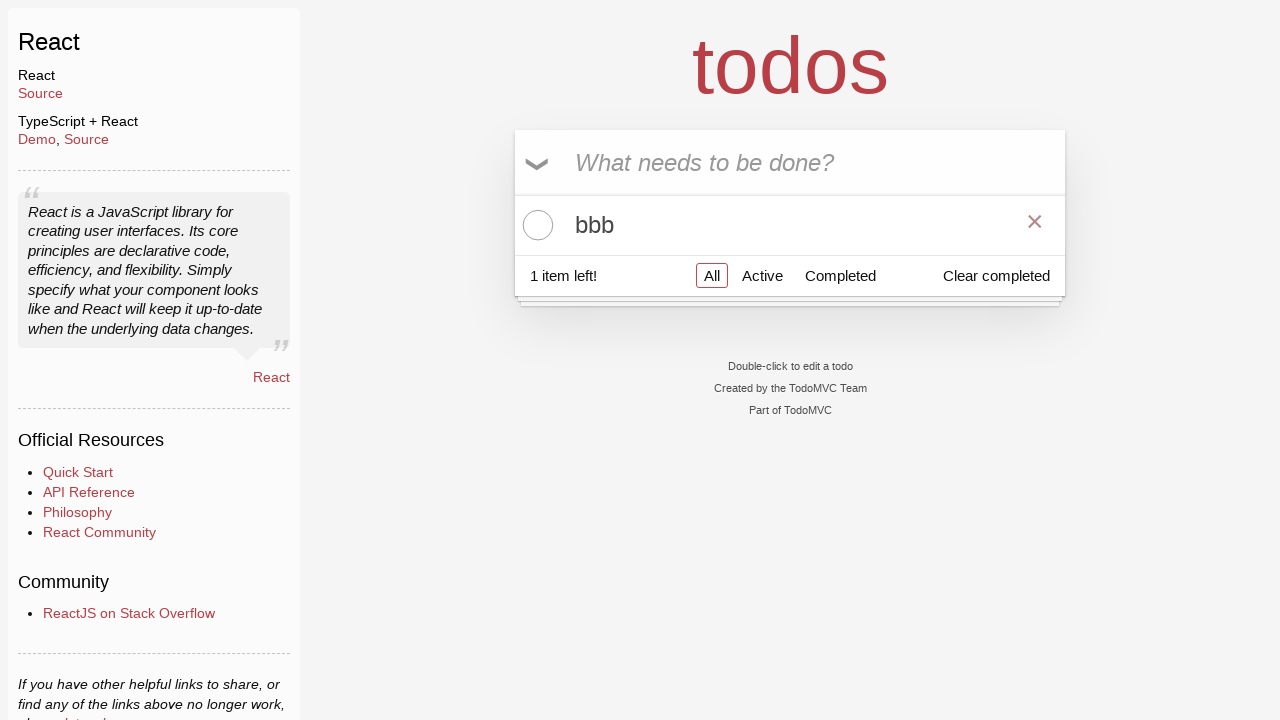

Clicked delete button on second todo item 'bbb' at (1035, 225) on xpath=//label[contains(text(), 'bbb')]/../button[@class='destroy']
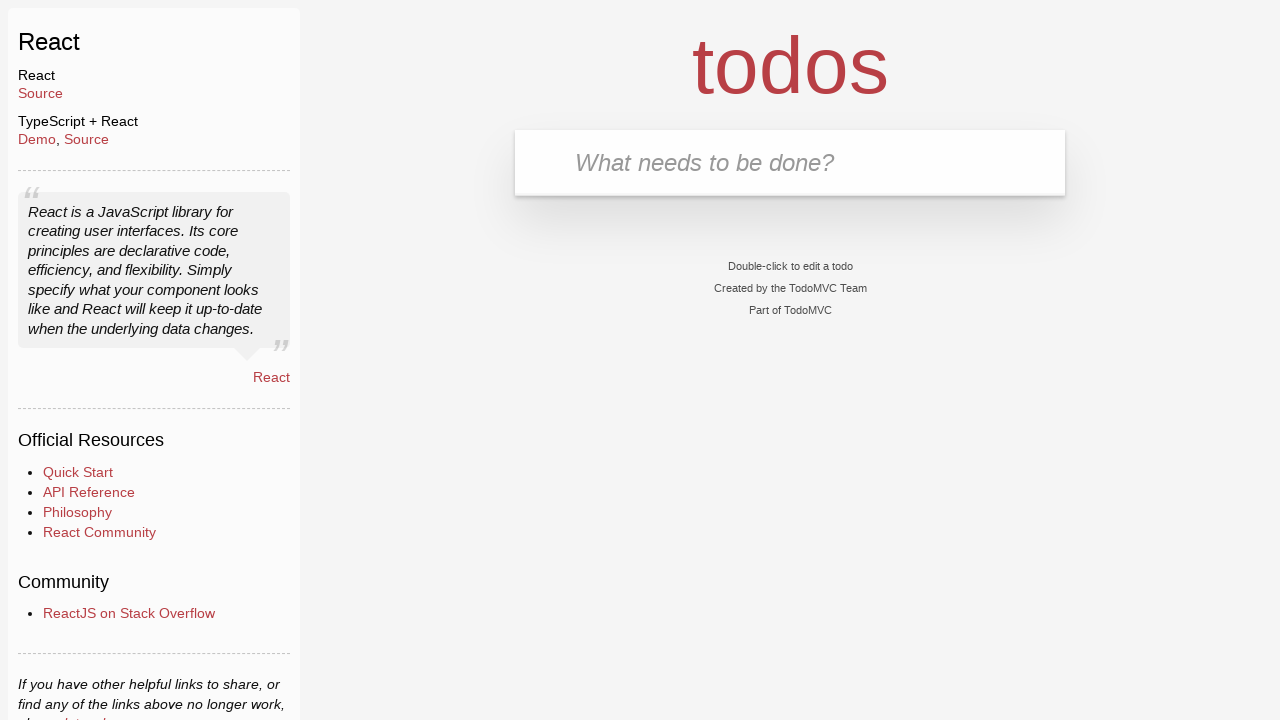

Verified that no todo items remain in the list
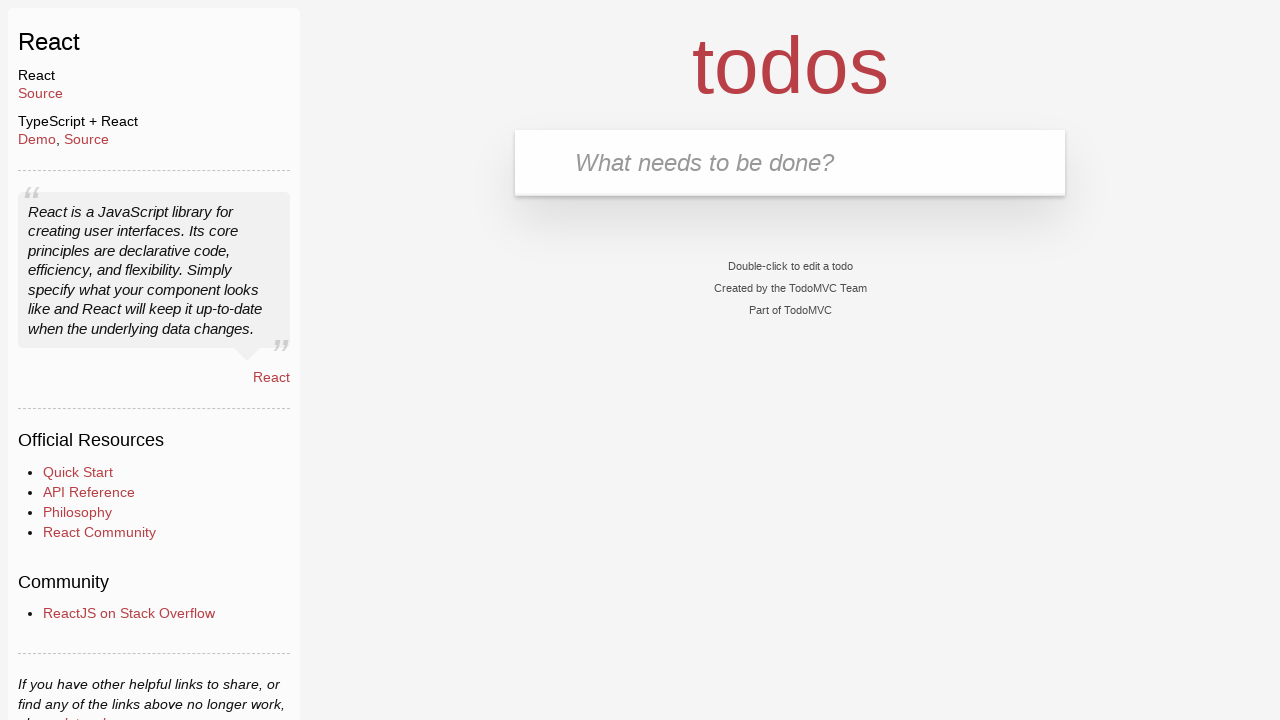

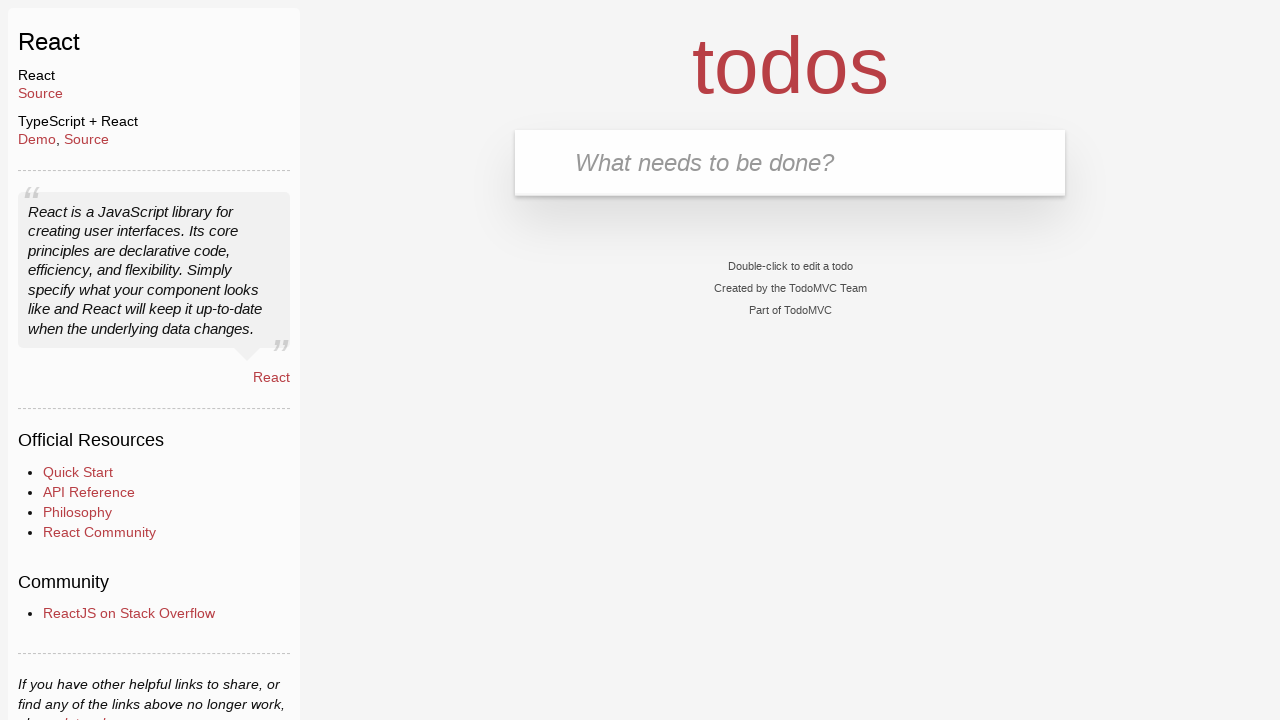